Verifies header container, h1, and h2 elements are visible with correct text content

Starting URL: https://avatar-generator-delta.vercel.app/

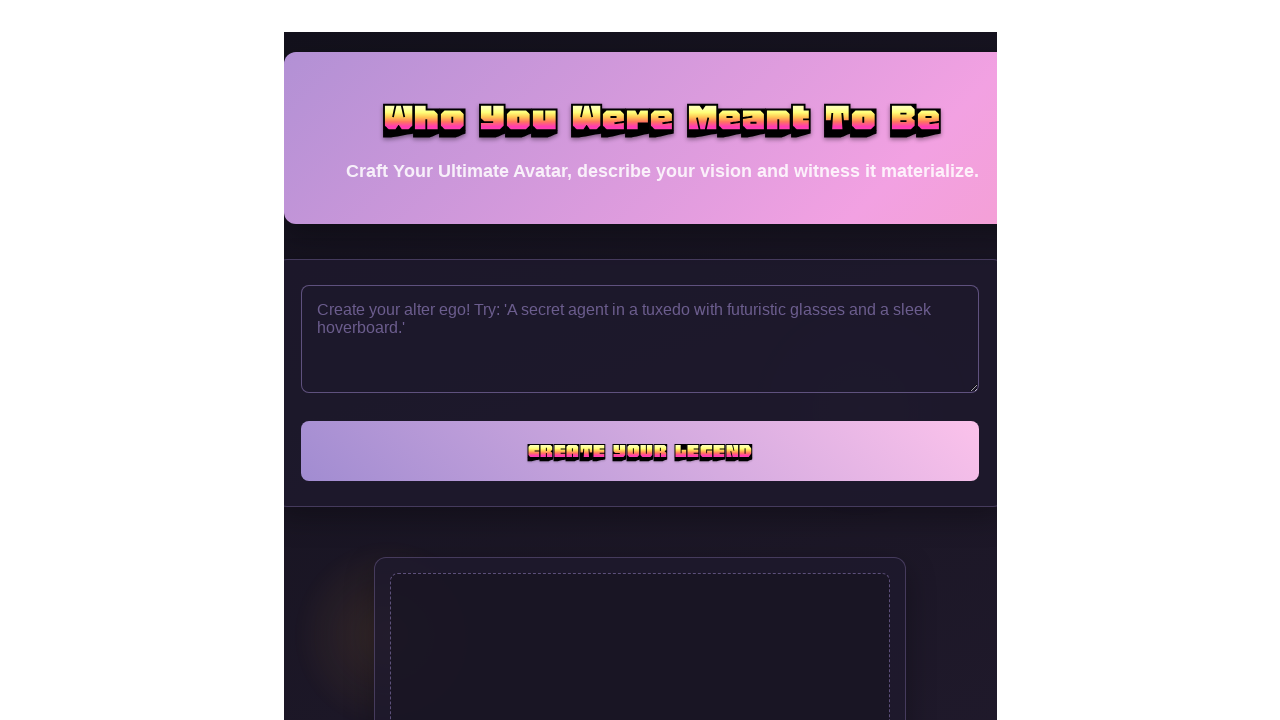

Navigated to avatar generator application
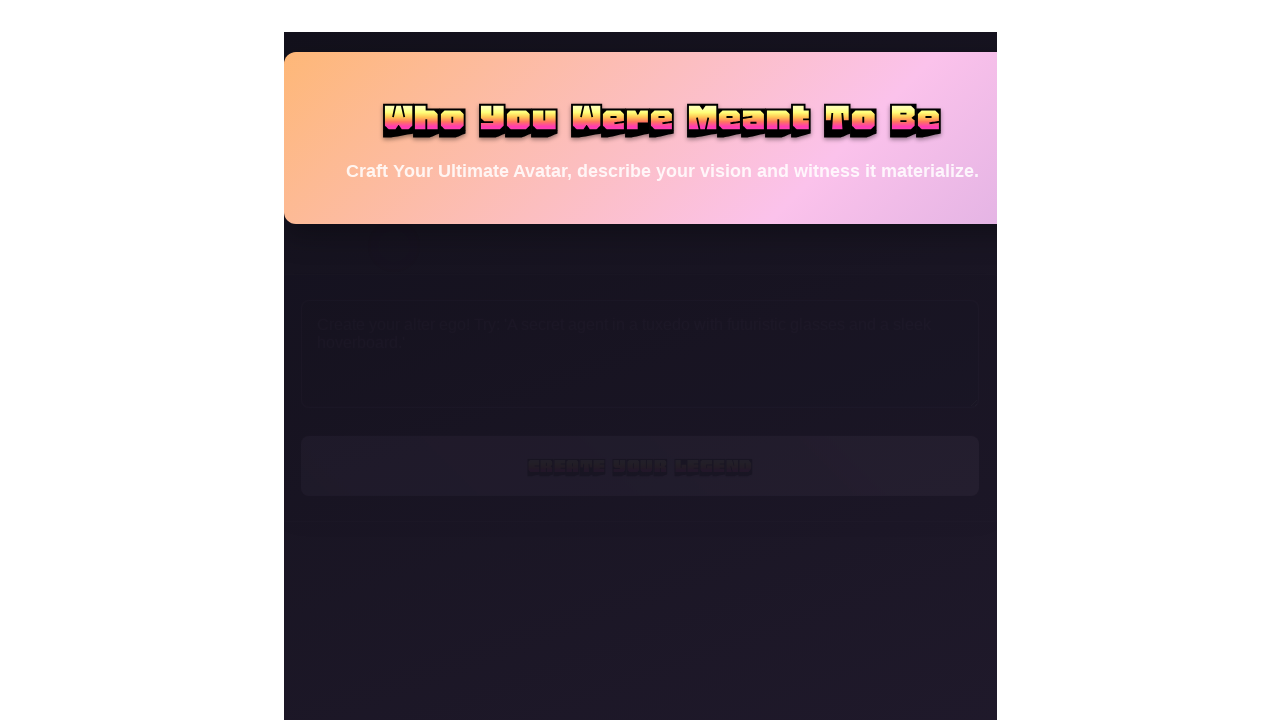

Header container is visible
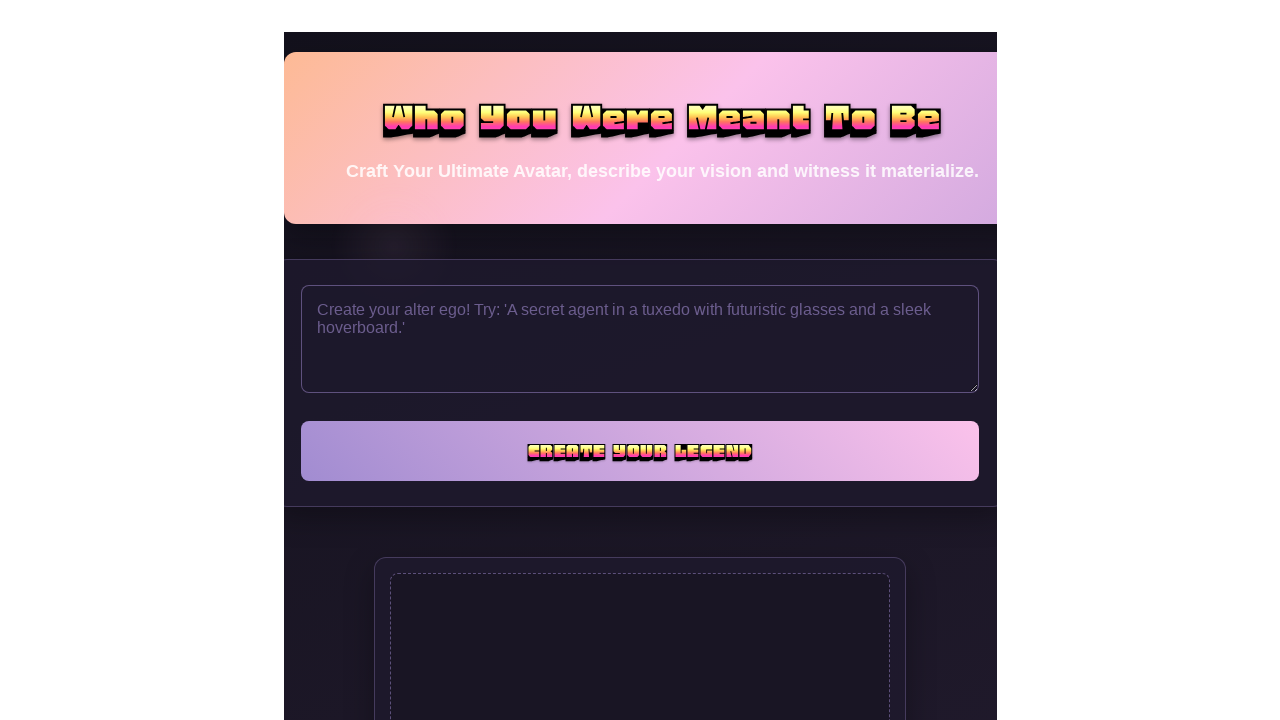

H1 element is visible
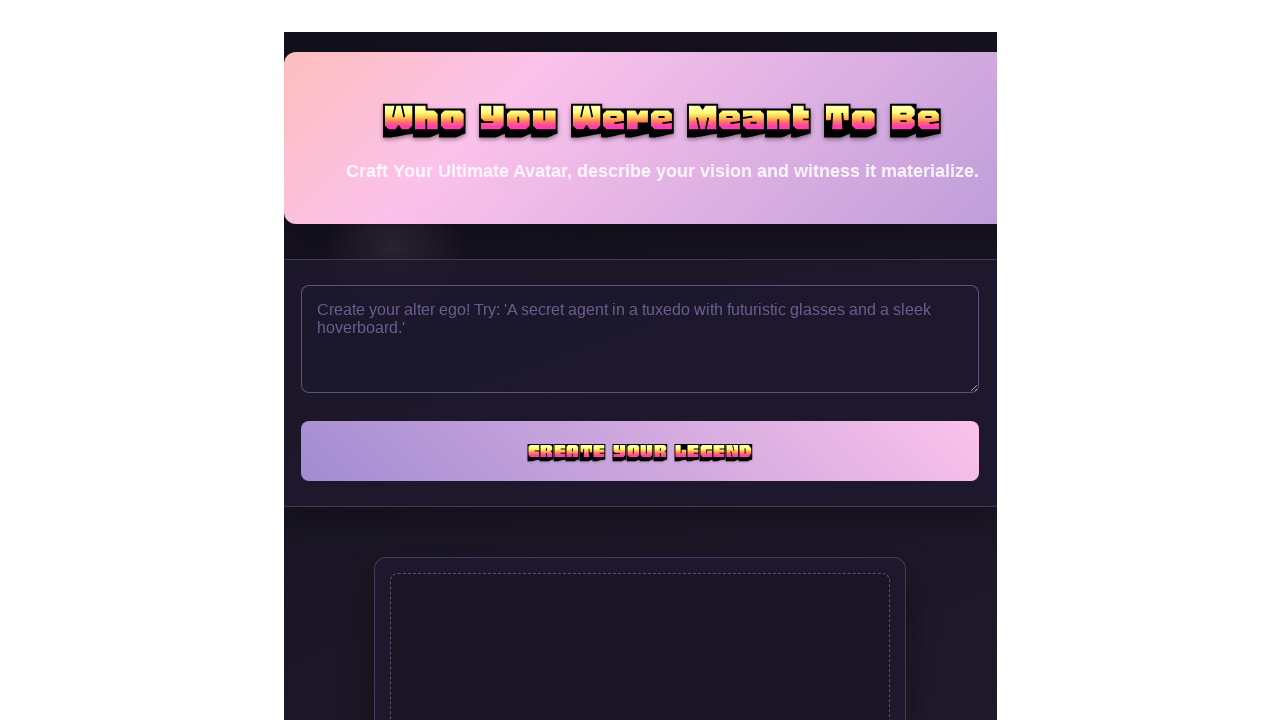

H1 contains correct text 'Who You Were Meant To Be'
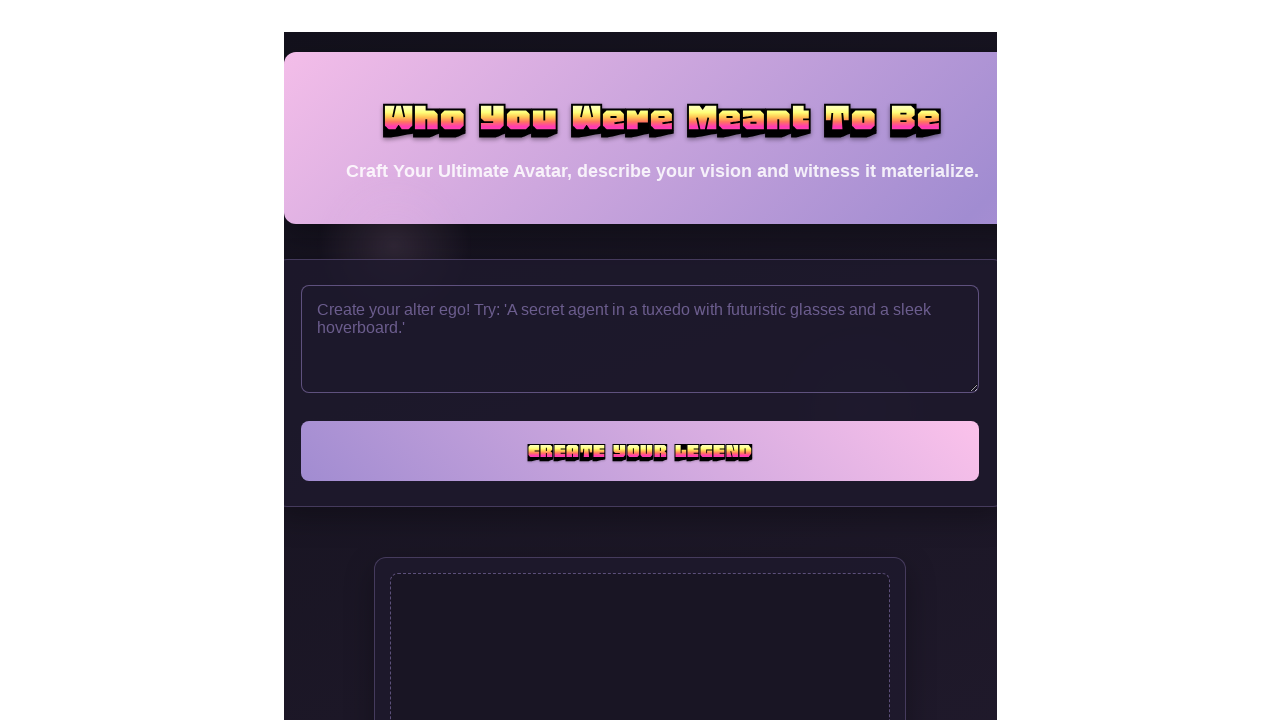

H2 element is visible
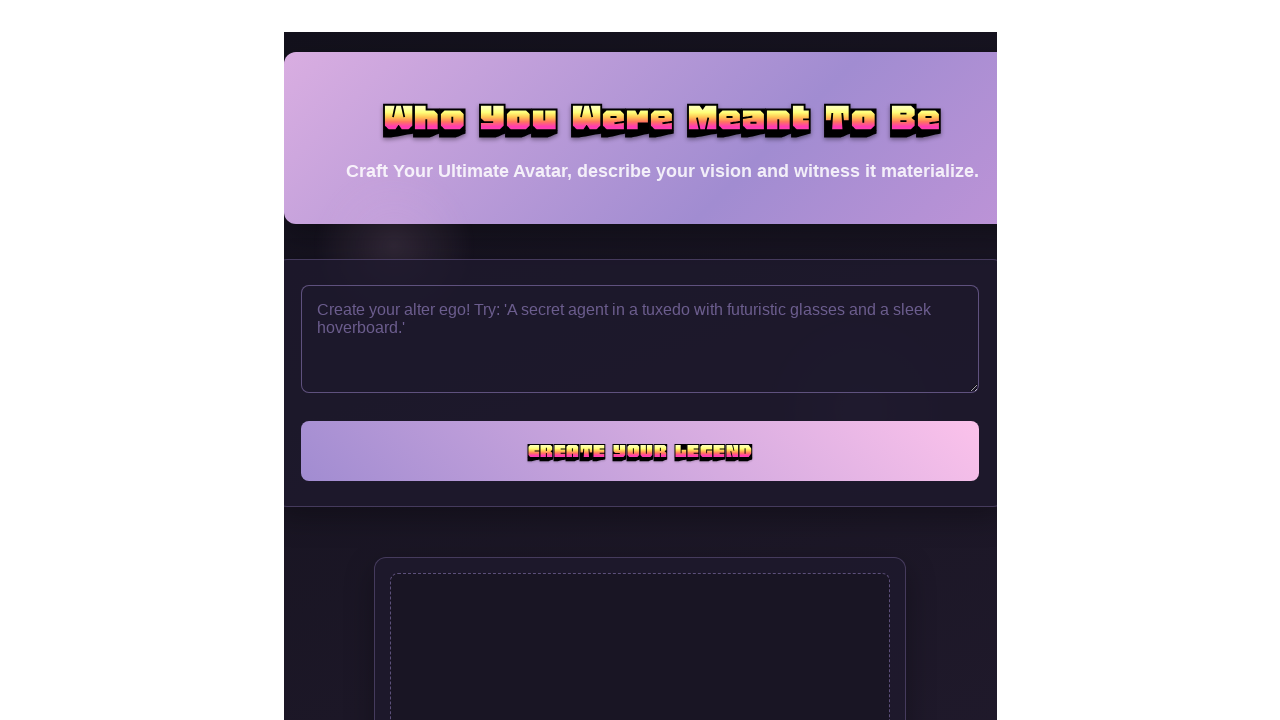

H2 contains correct text 'Craft Your Ultimate Avatar, describe your vision and witness it materialize'
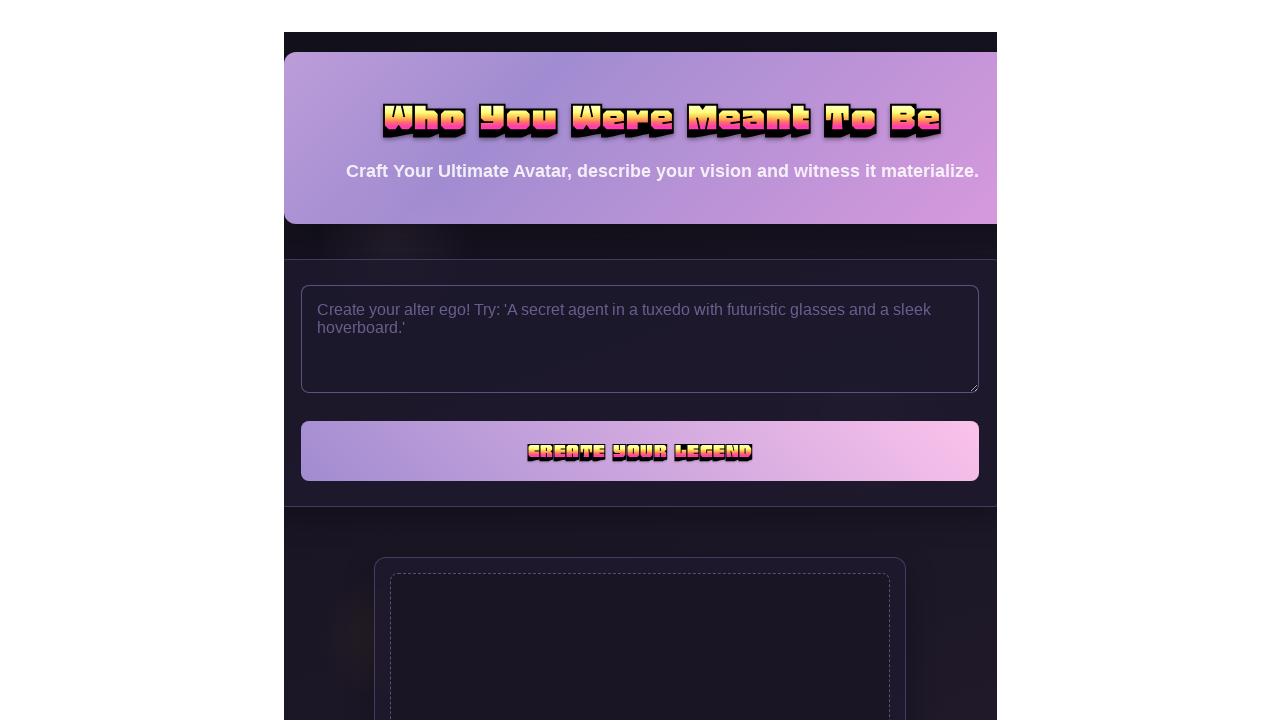

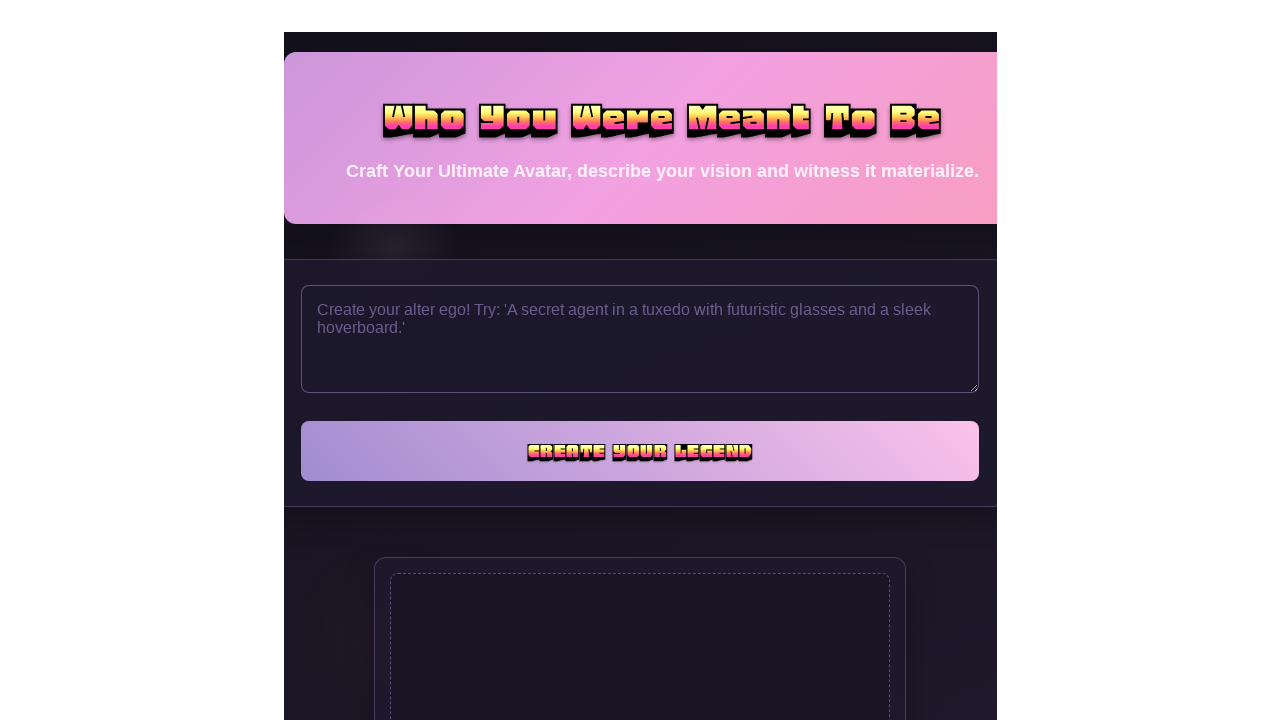